Tests that an error message is displayed when attempting to login with a username but no password

Starting URL: https://www.saucedemo.com/

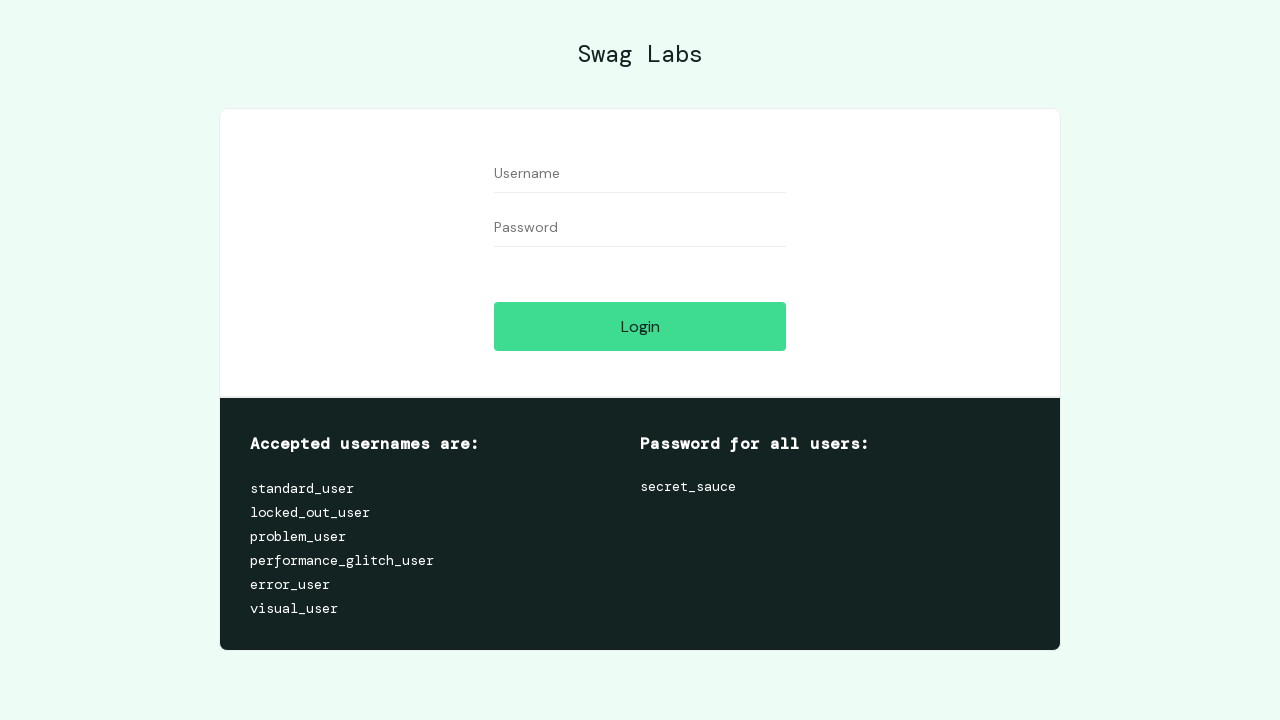

Username input field is visible
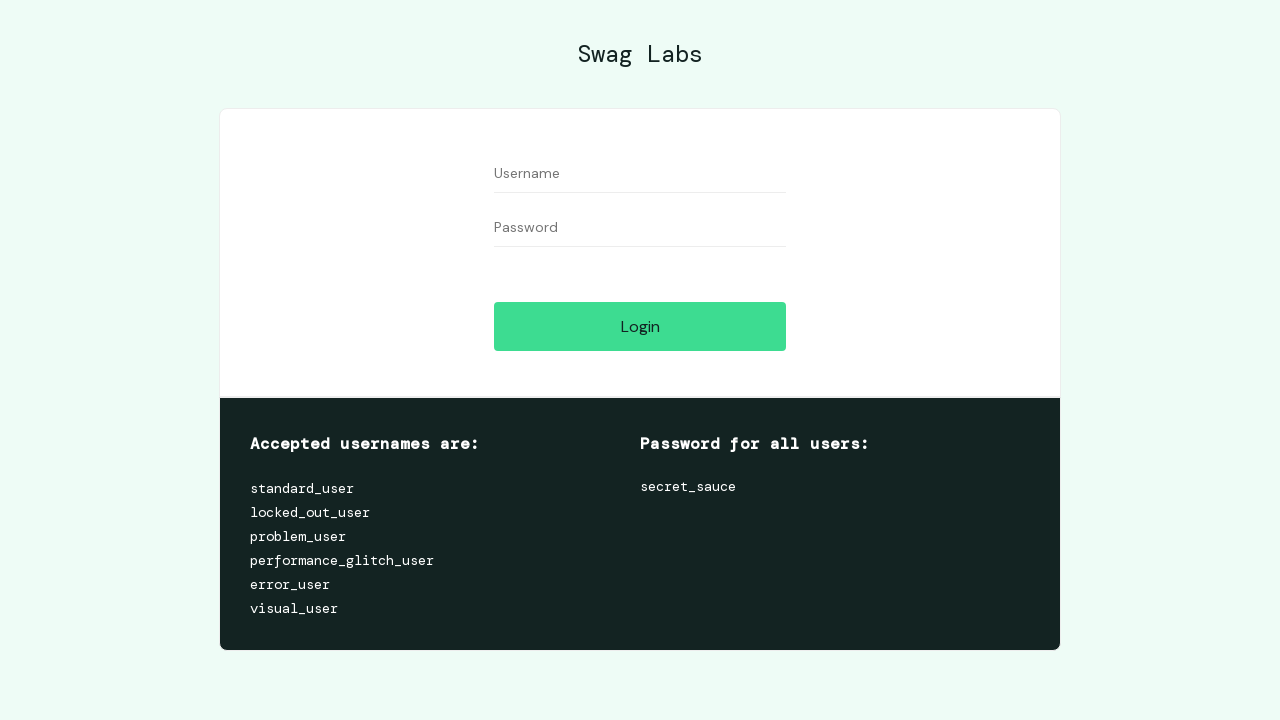

Entered username 'standard_user' in the username field on #user-name
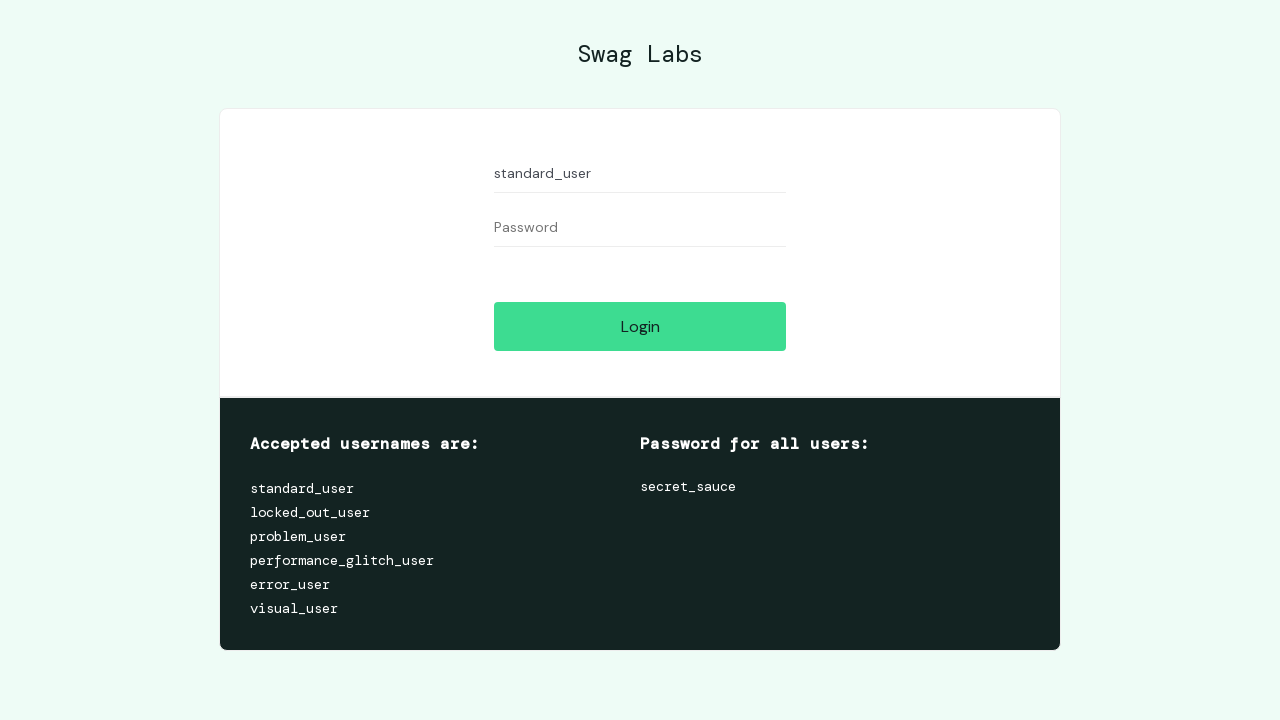

Clicked login button without entering a password at (640, 326) on #login-button
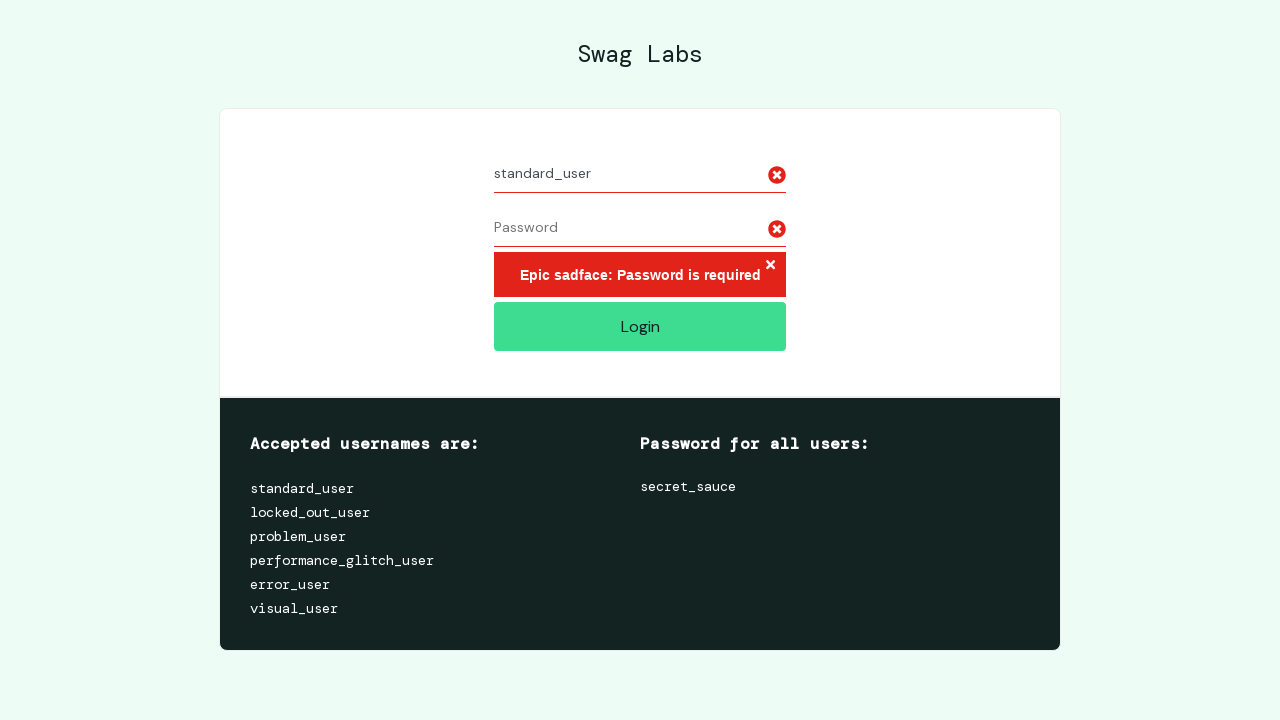

Error message element appeared on the page
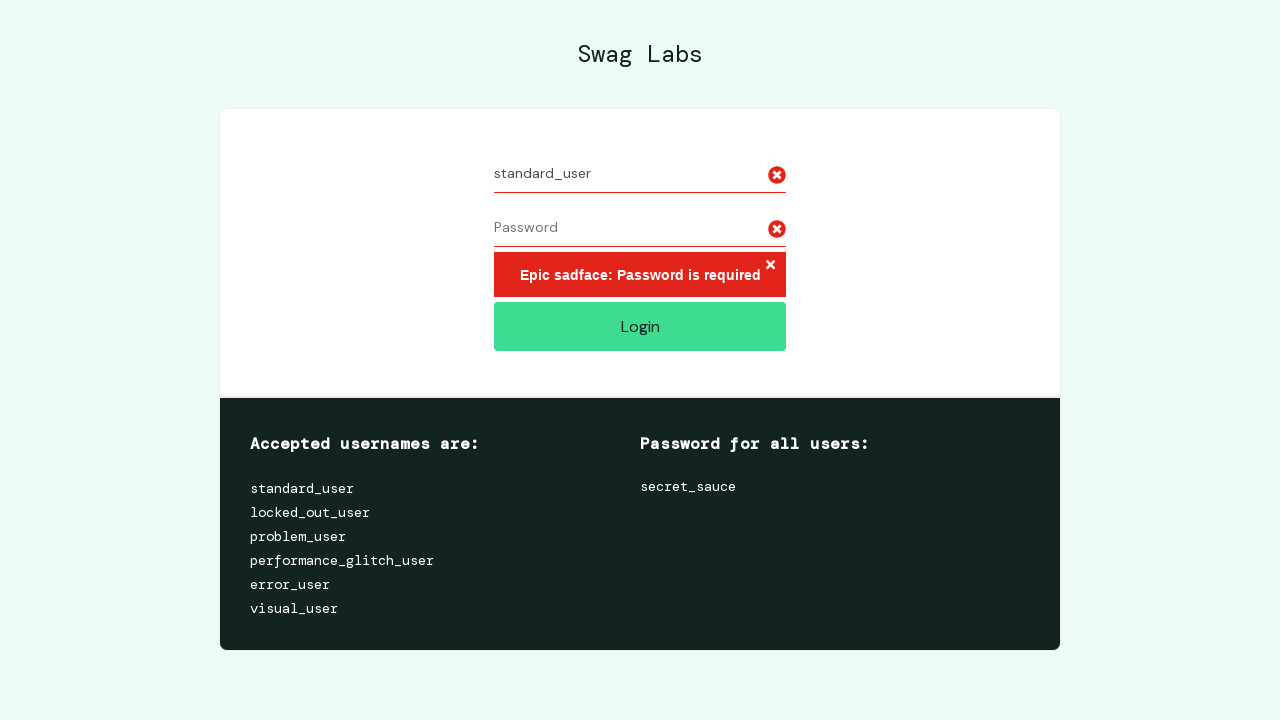

Retrieved error message: 'Epic sadface: Password is required'
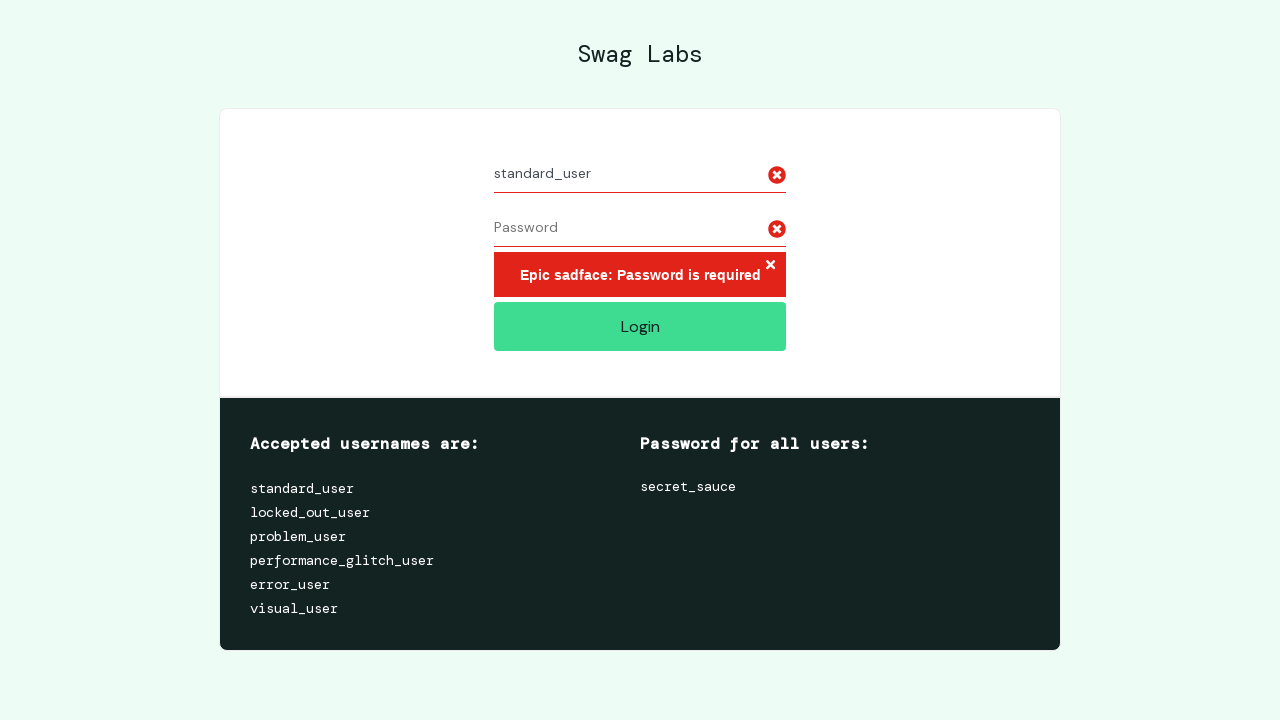

Verified error message matches expected text 'Epic sadface: Password is required'
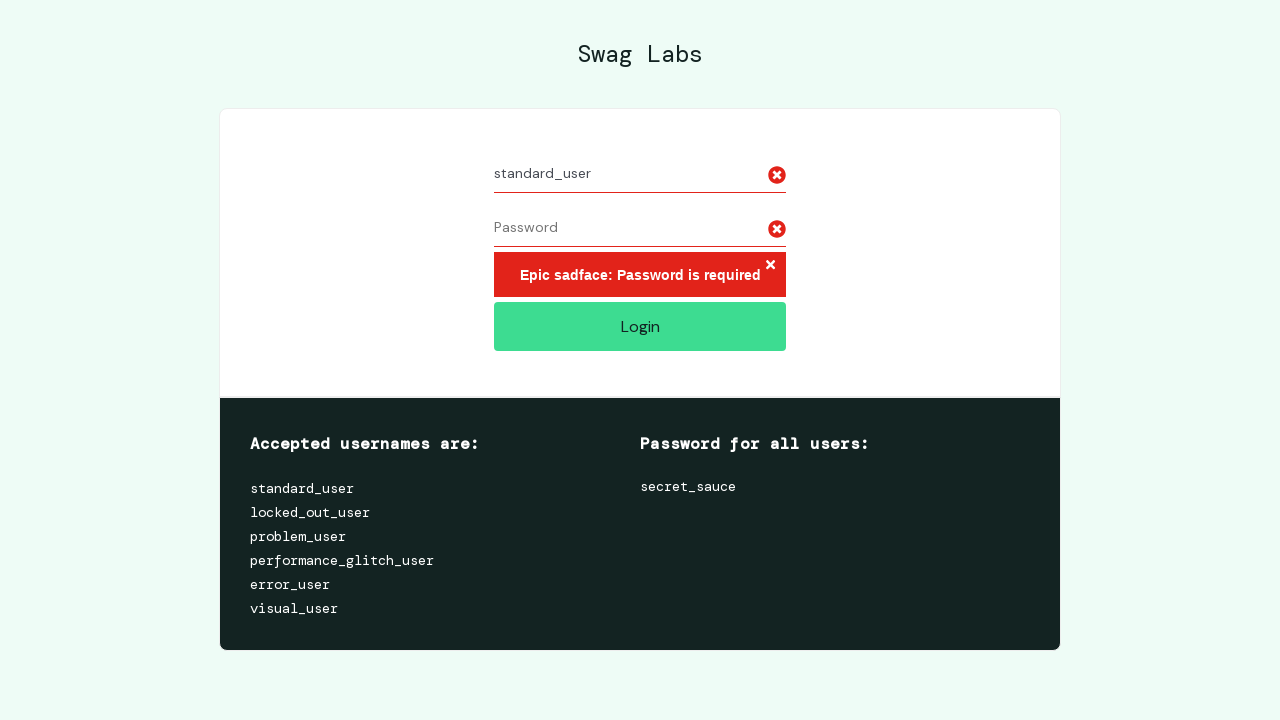

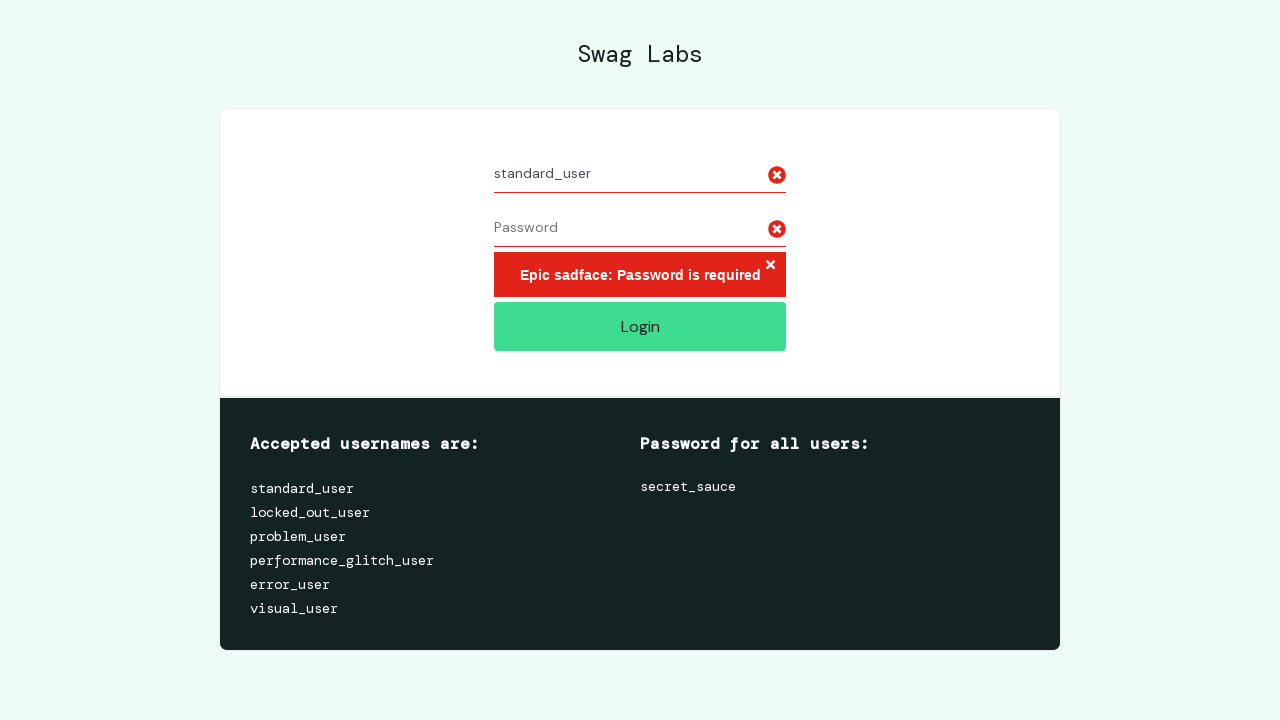